Searches for a city "Танжер" on the weather website rp5.ru and verifies search results page loads

Starting URL: https://rp5.ru

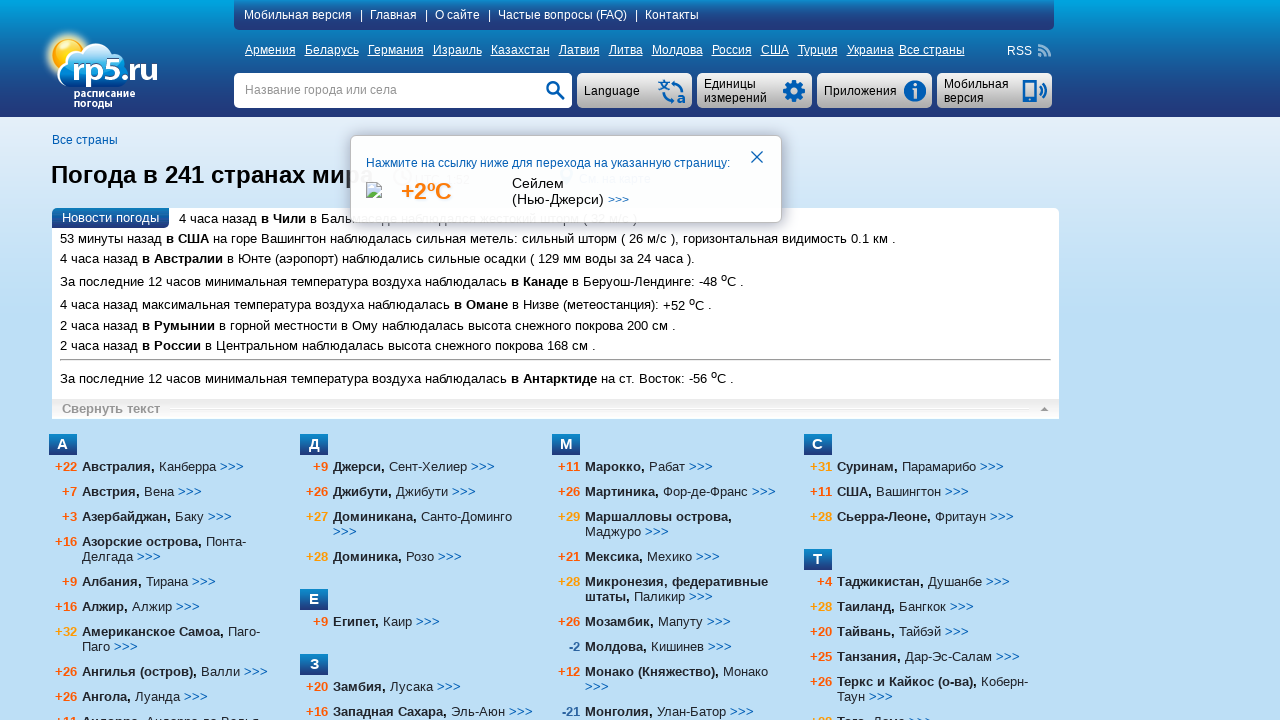

Filled search field with 'Танжер' on input[name='searchStr']
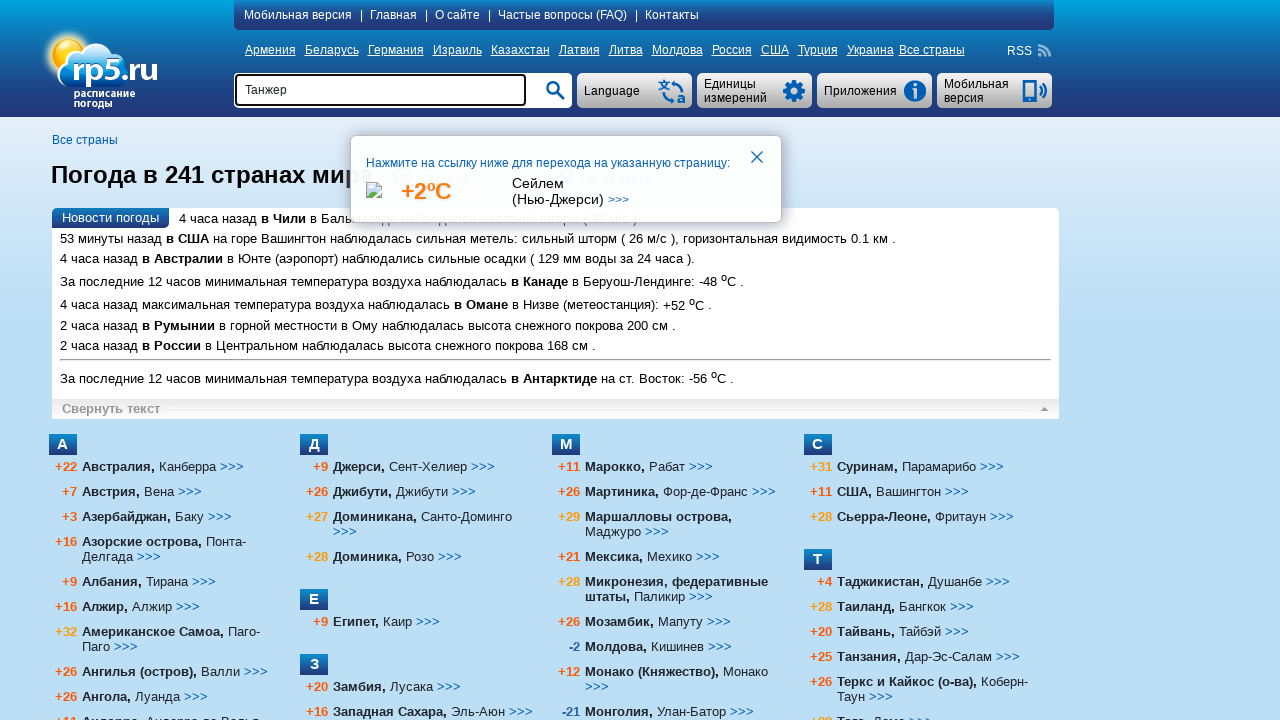

Pressed Enter to submit search for 'Танжер' on input[name='searchStr']
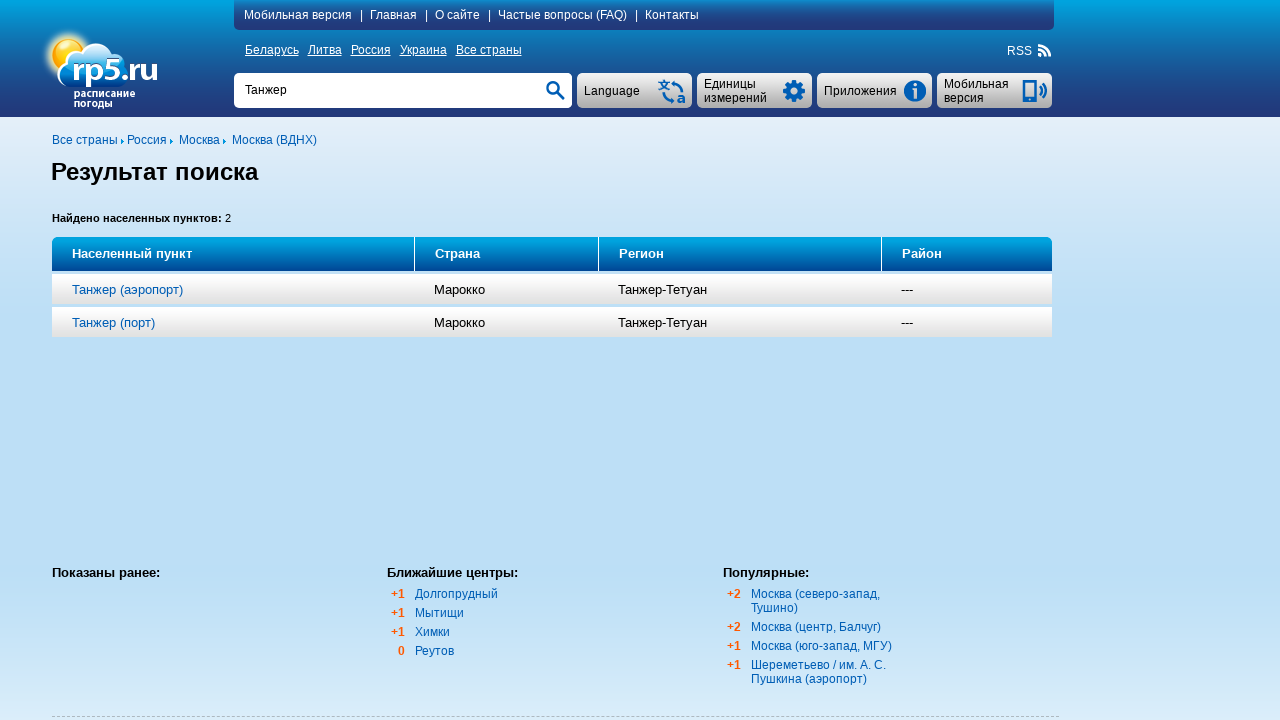

Search results page loaded with heading visible
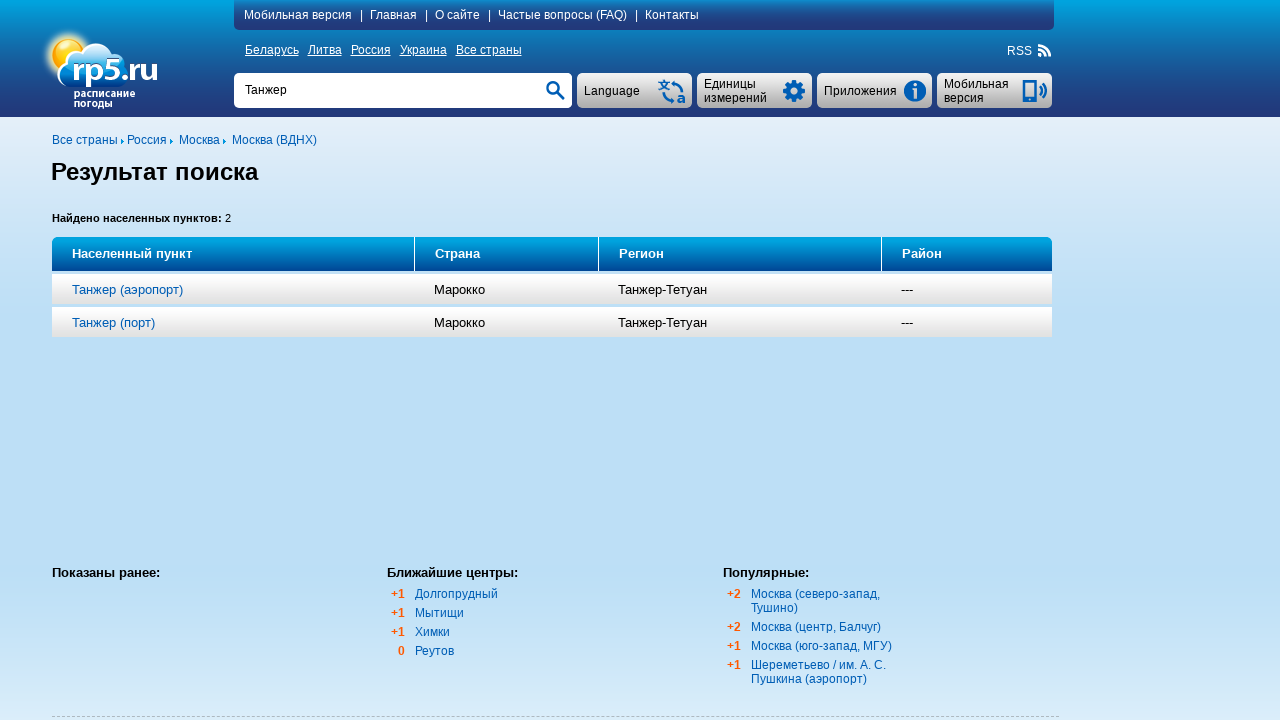

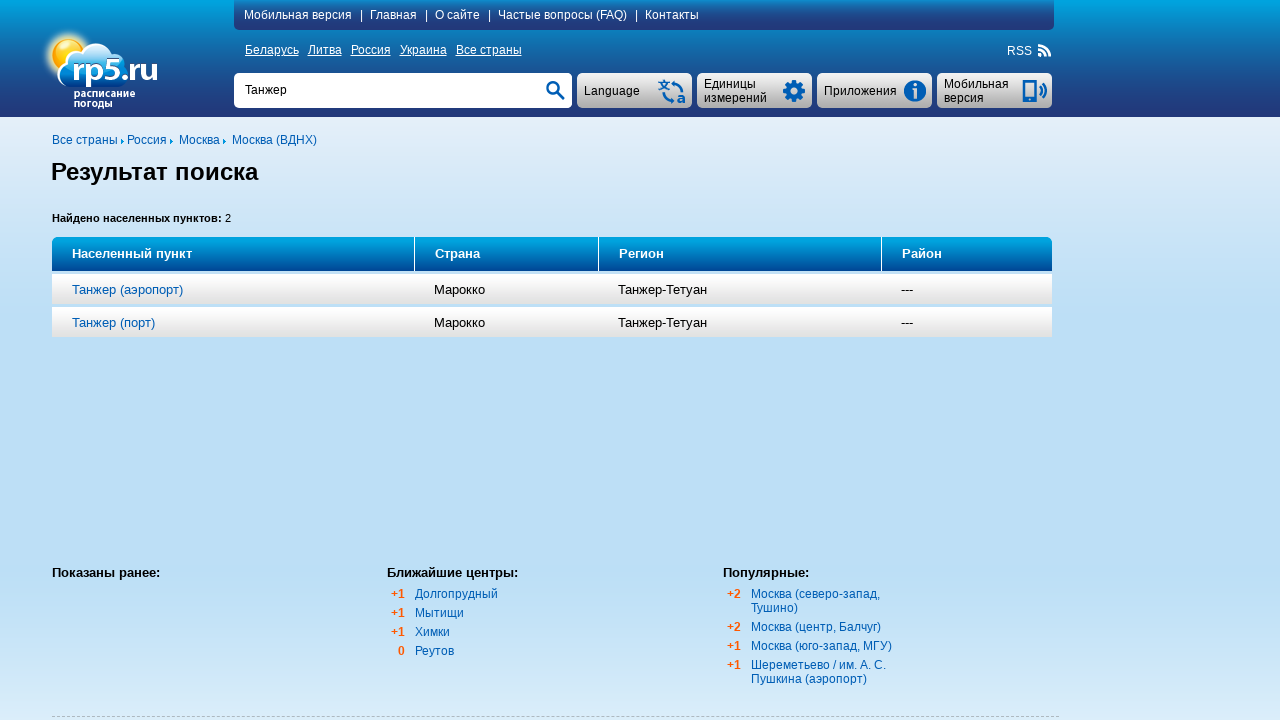